Tests an e-commerce purchase flow by navigating to a product category, adding a Samsung phone to cart, and completing the checkout process with test payment information

Starting URL: https://www.demoblaze.com/

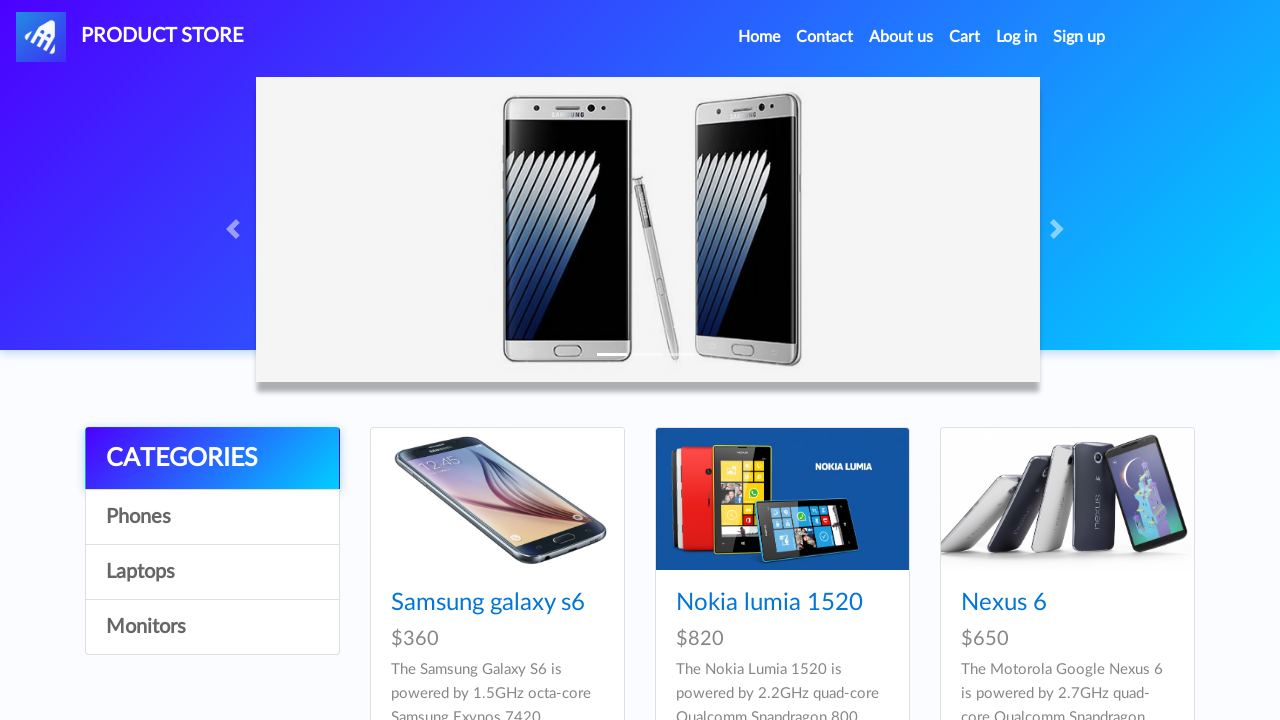

Clicked on Phones category at (212, 517) on text=Phones
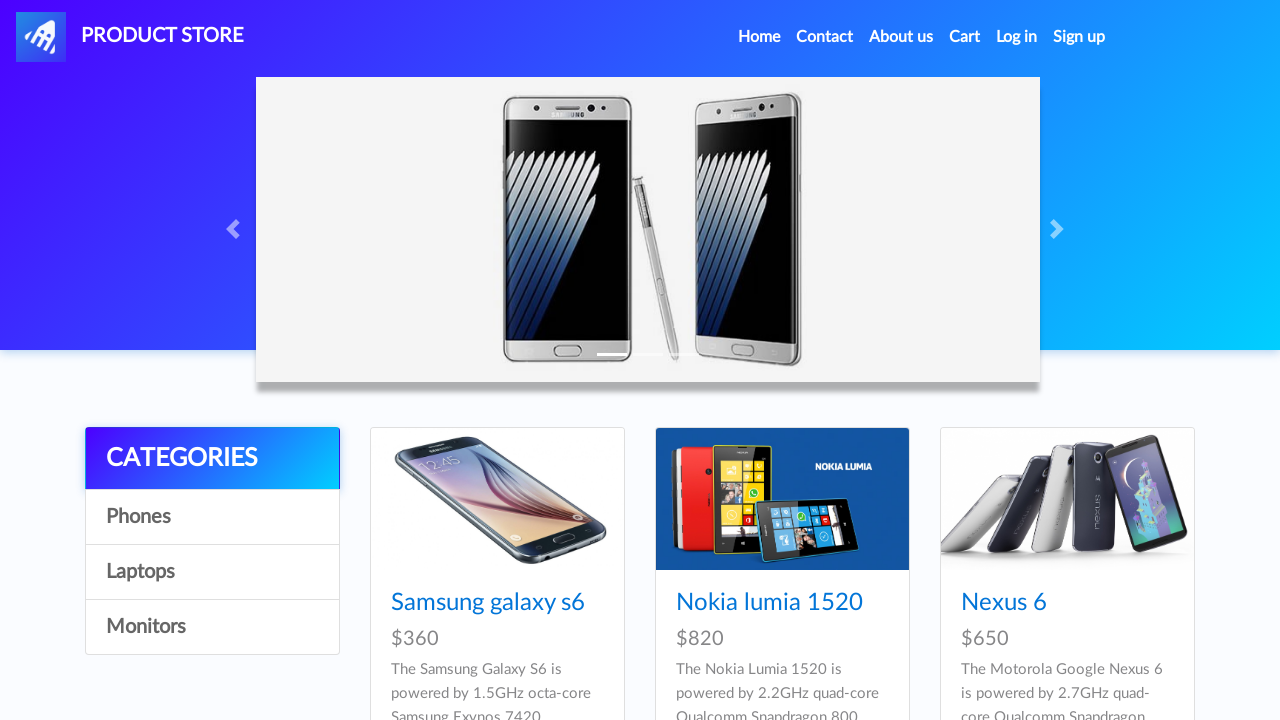

Clicked on Samsung galaxy s6 product at (488, 603) on text=Samsung galaxy s6
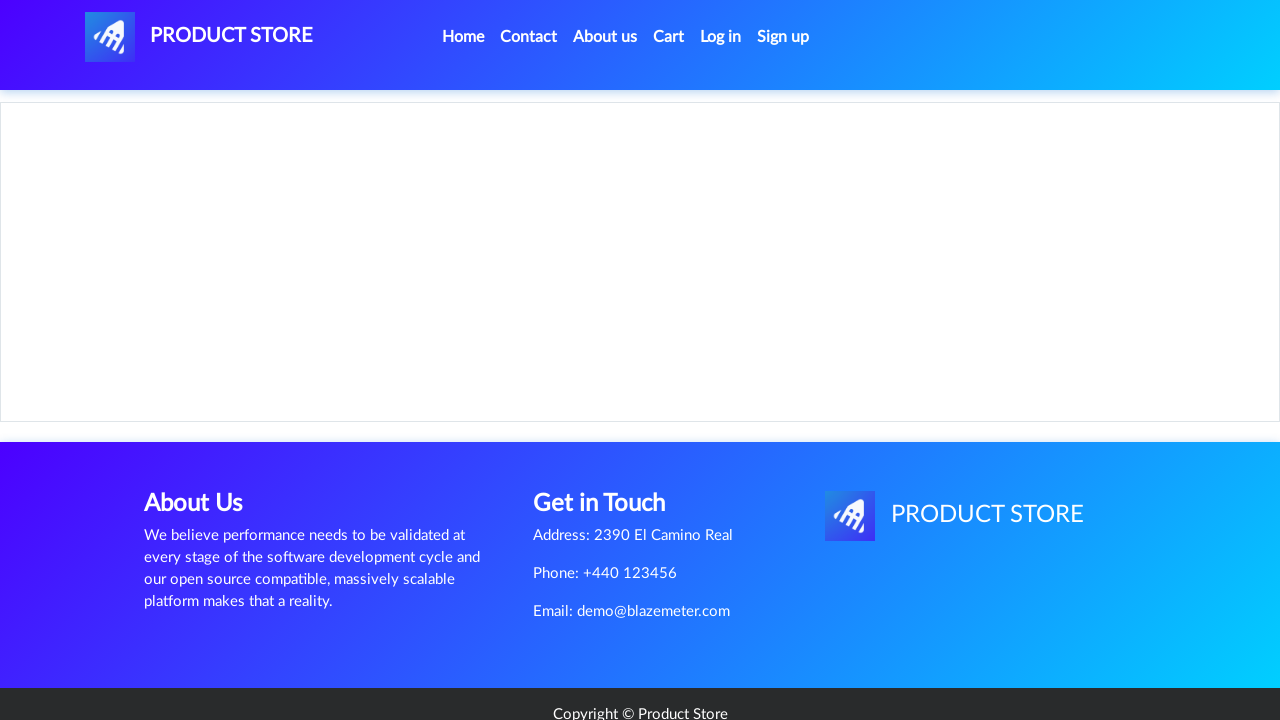

Product name loaded
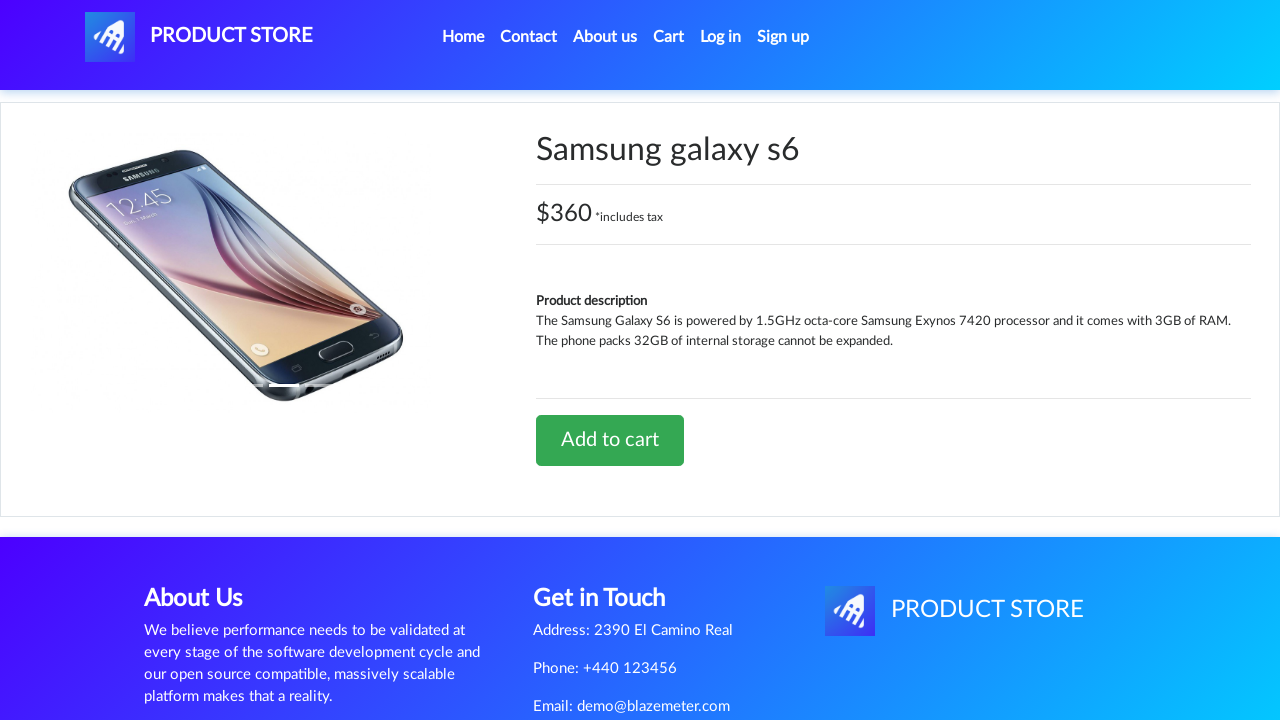

Product price loaded
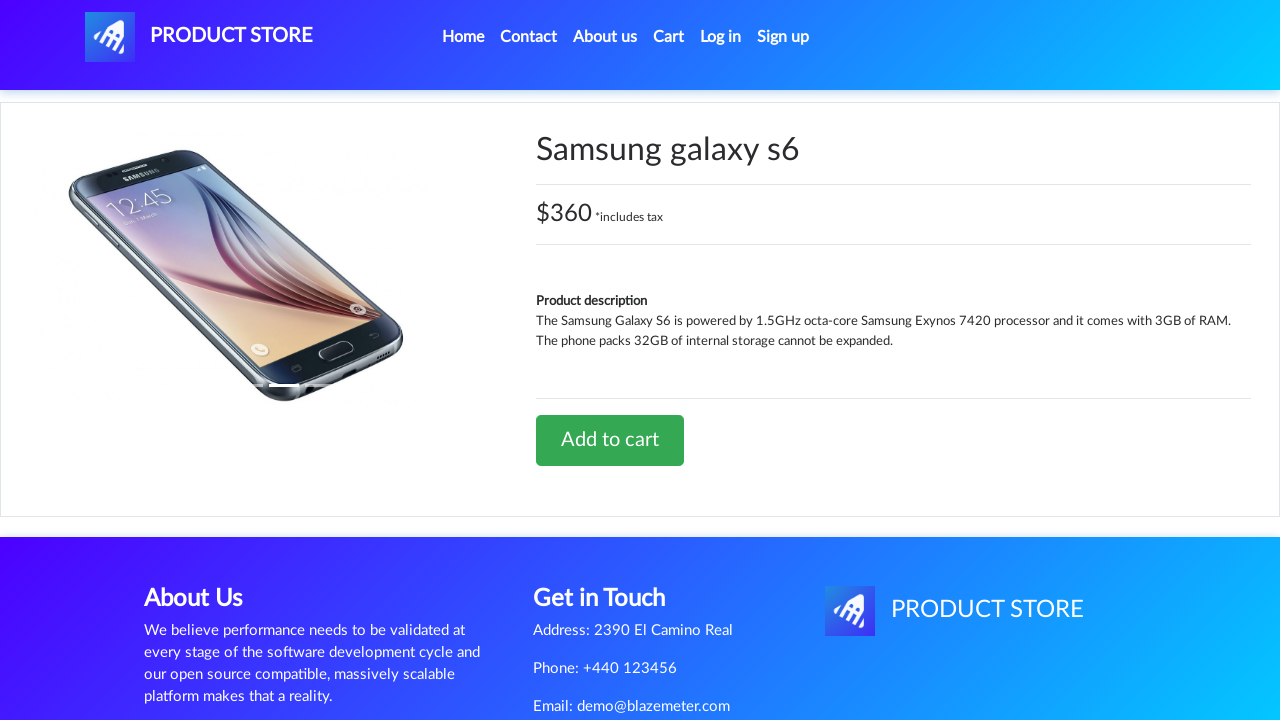

Clicked Add to cart button at (610, 440) on text=Add to cart
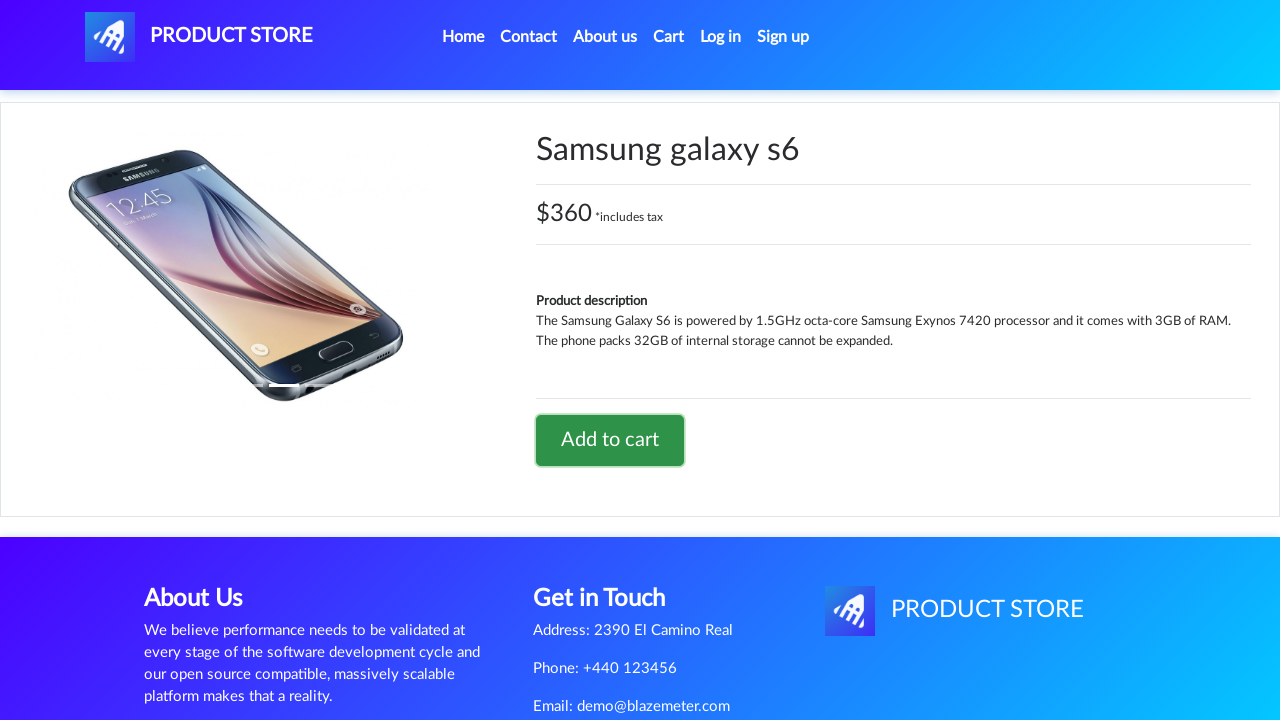

Set up alert dialog handler
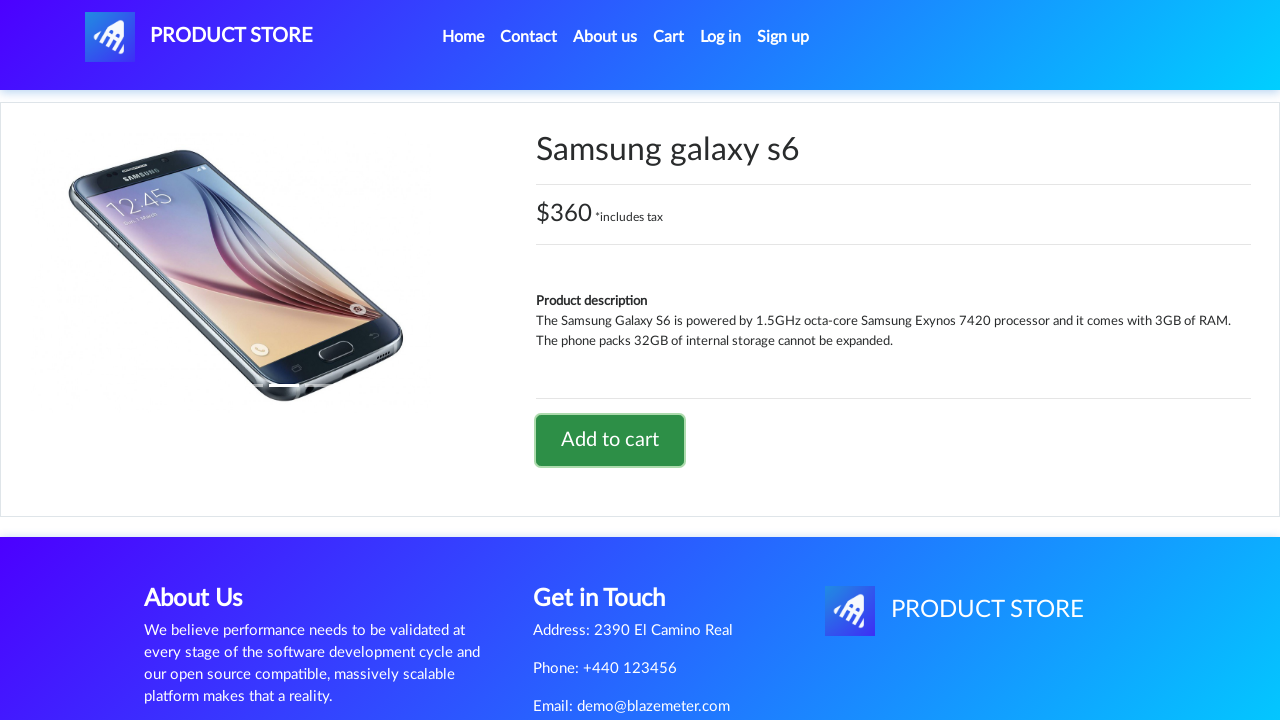

Navigated to cart at (669, 37) on text=Cart
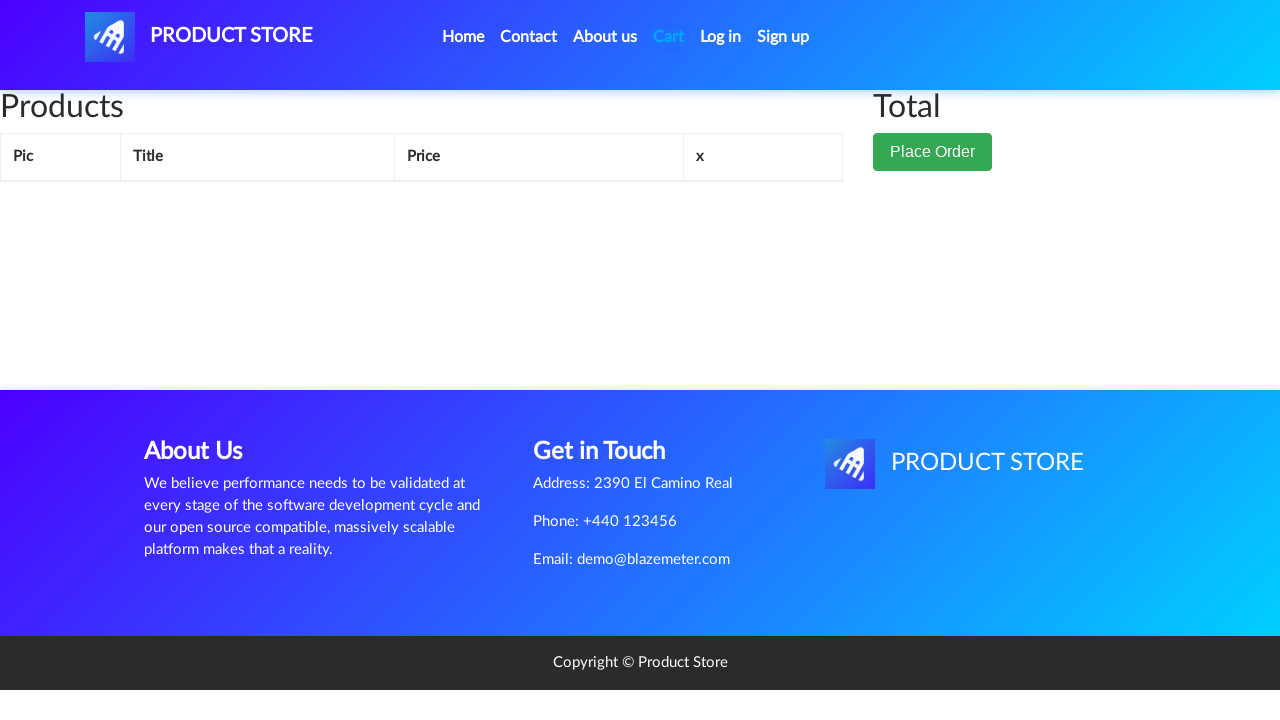

Cart items loaded
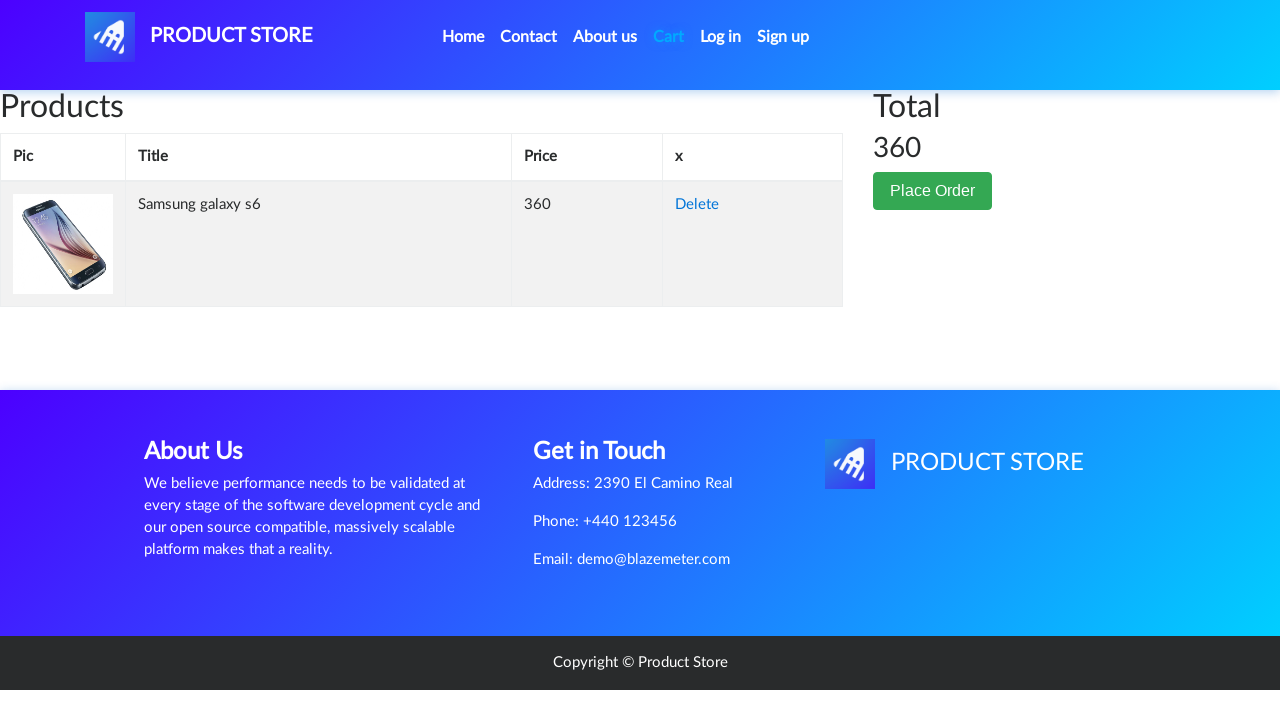

Clicked Place Order button at (933, 191) on button:has-text('Place Order')
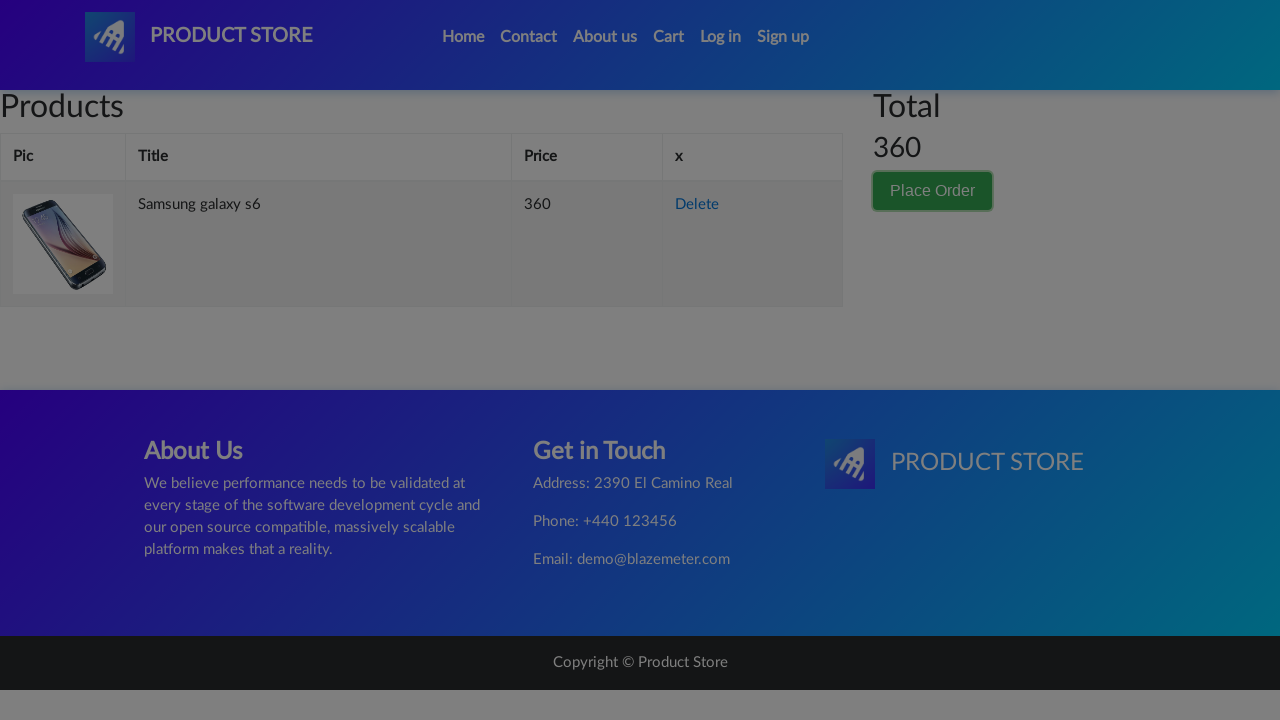

Filled name field with 'Test User' on #name
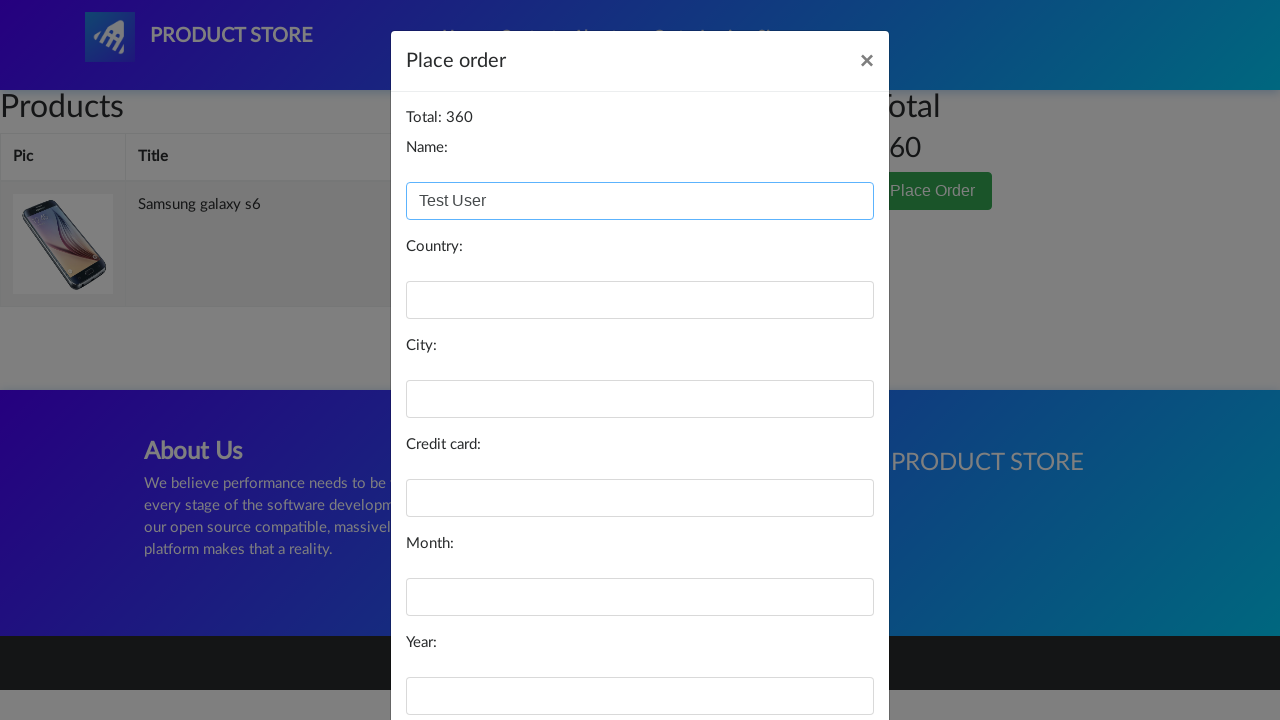

Filled card field with test payment information on #card
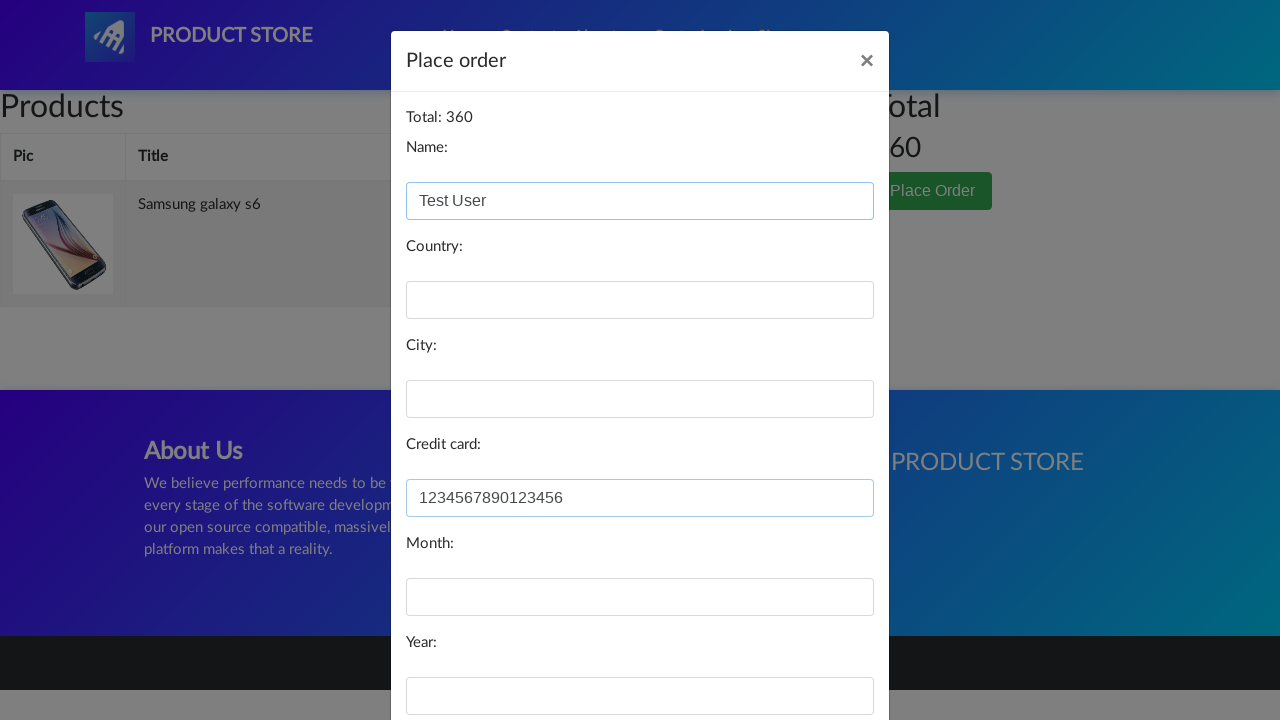

Clicked Purchase button to complete transaction at (823, 655) on button:has-text('Purchase')
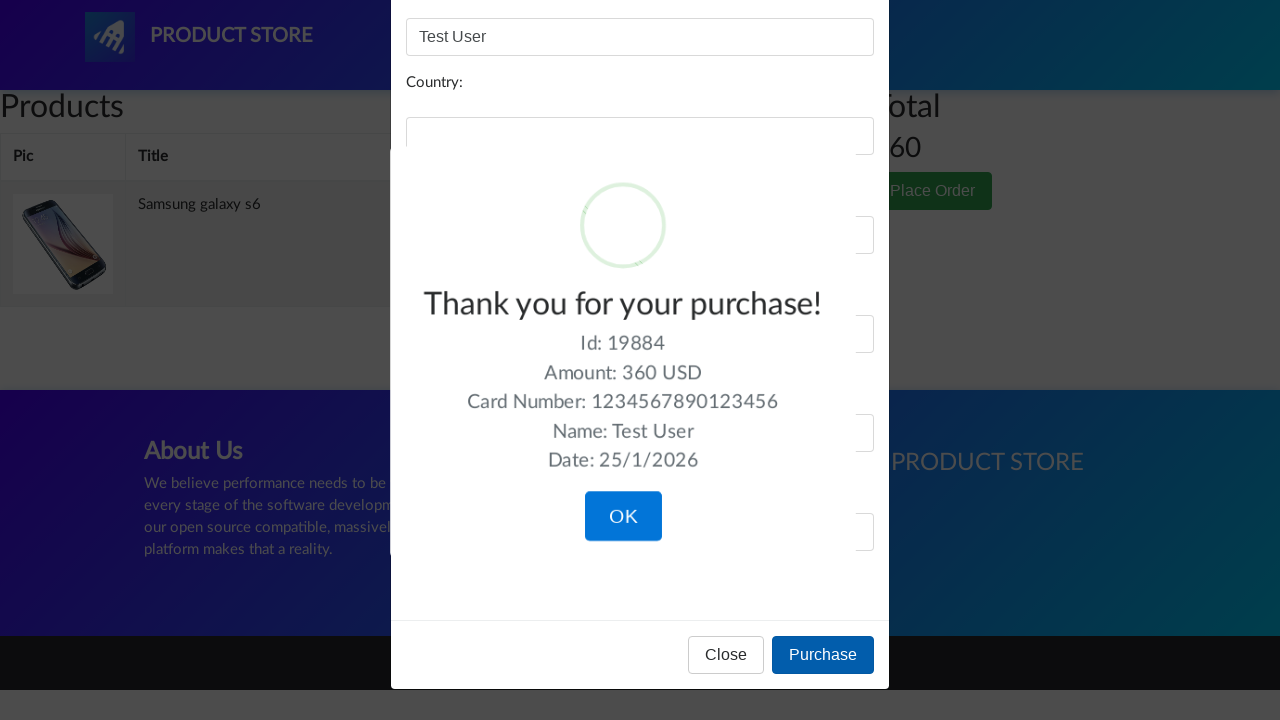

Purchase confirmation message displayed
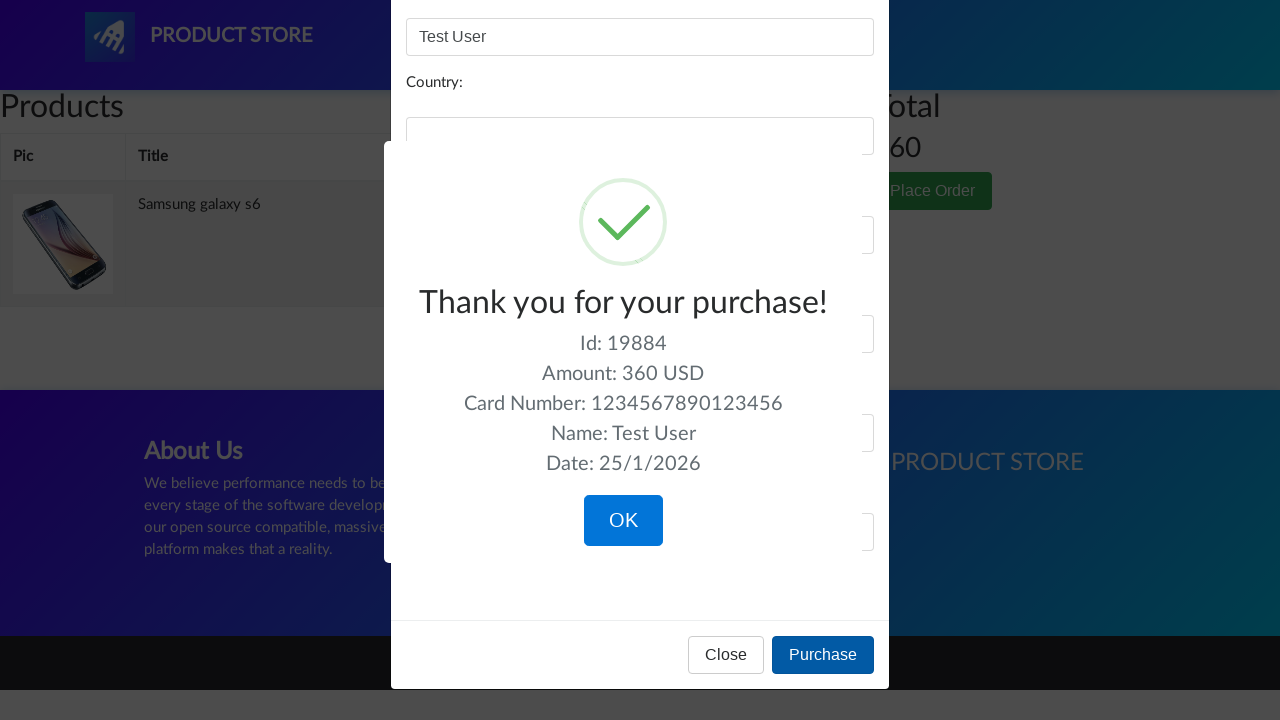

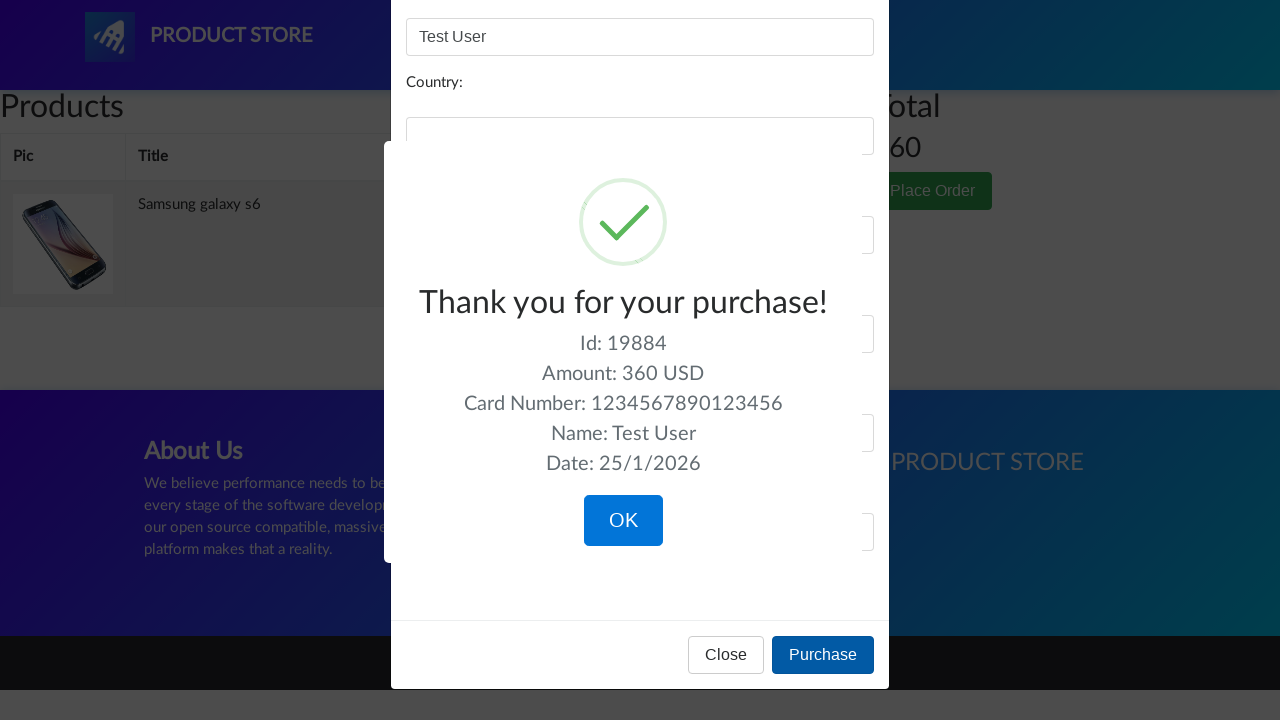